Tests file upload functionality on a demo page by uploading a file through the upload button input element

Starting URL: https://demoqa.com/upload-download

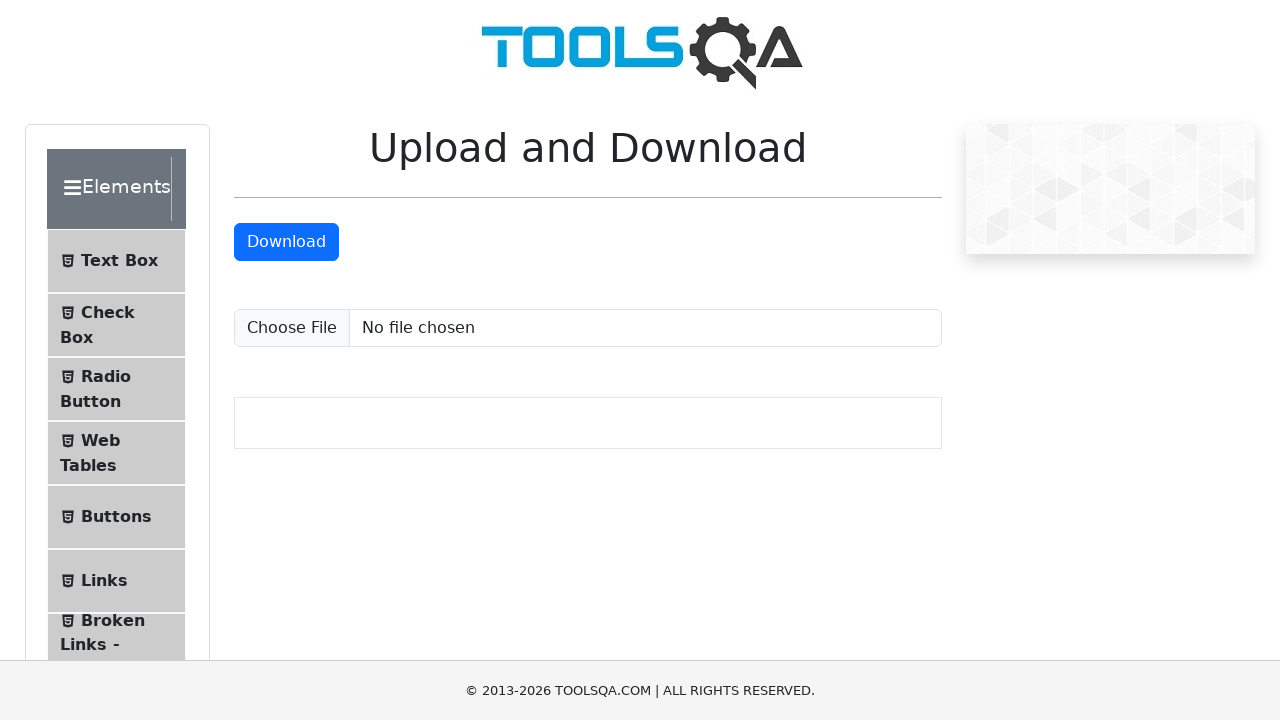

Set input file on upload button with test PNG file
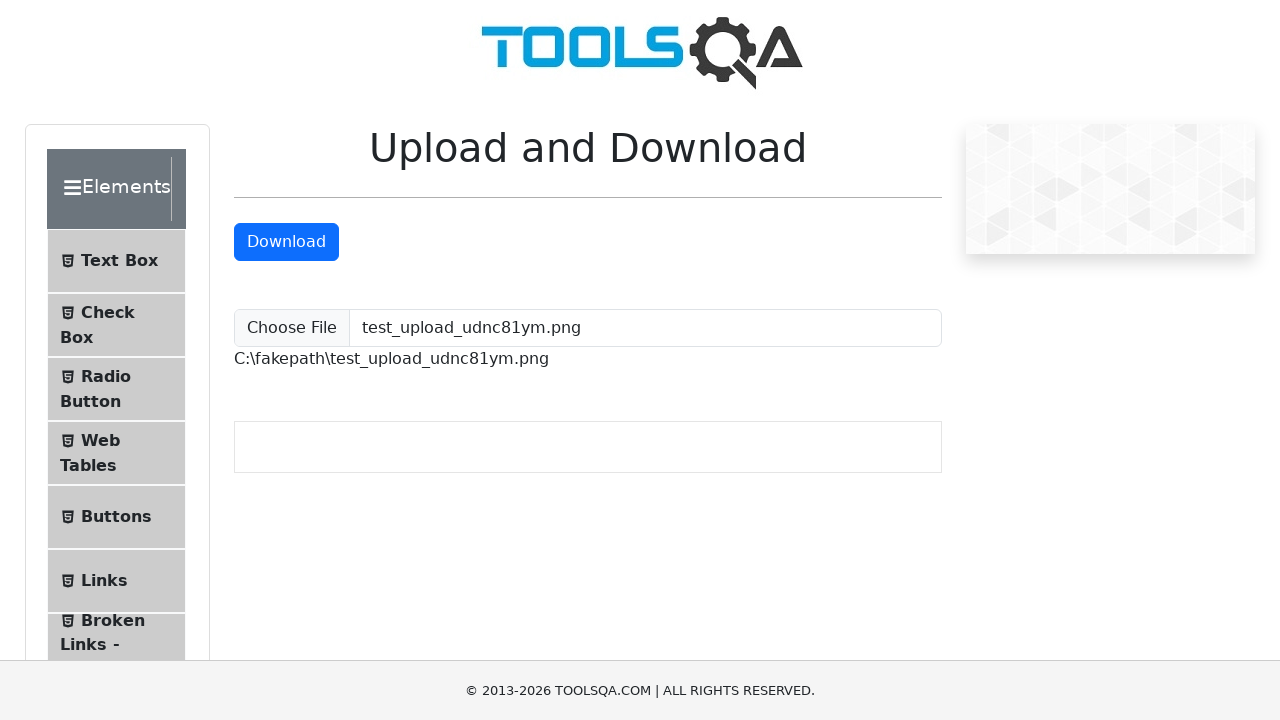

Upload confirmation element appeared showing file was uploaded successfully
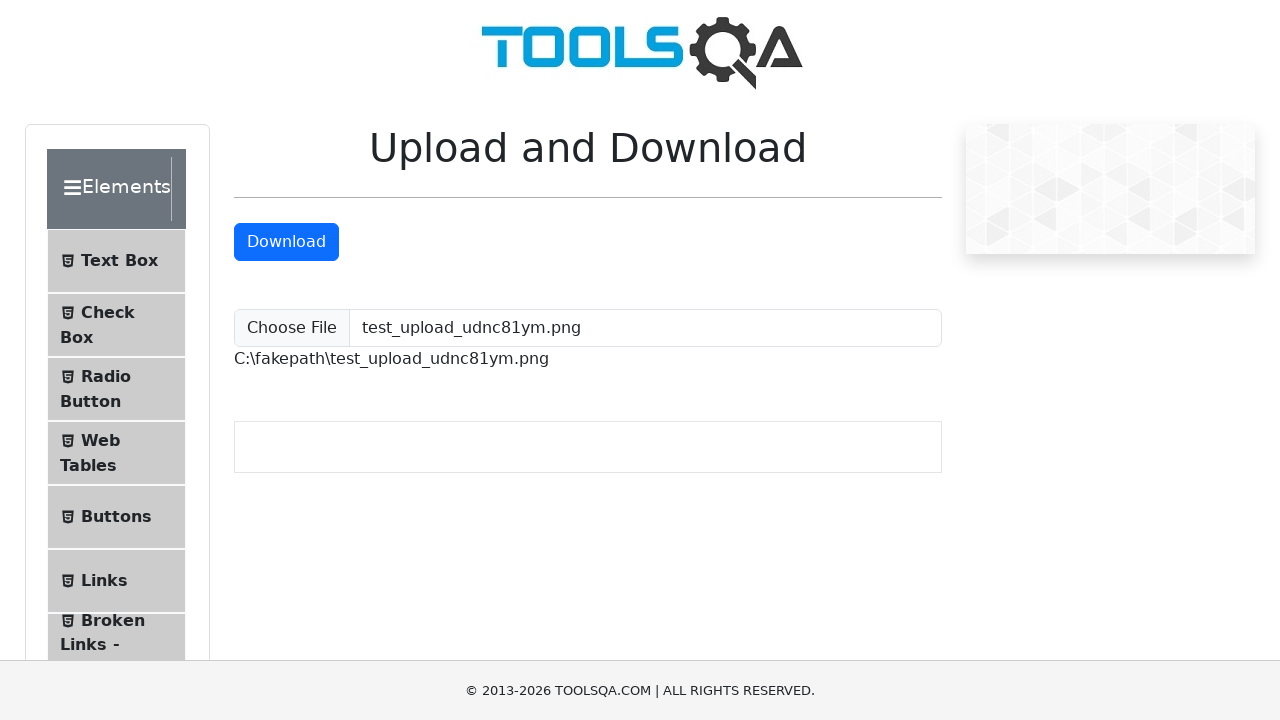

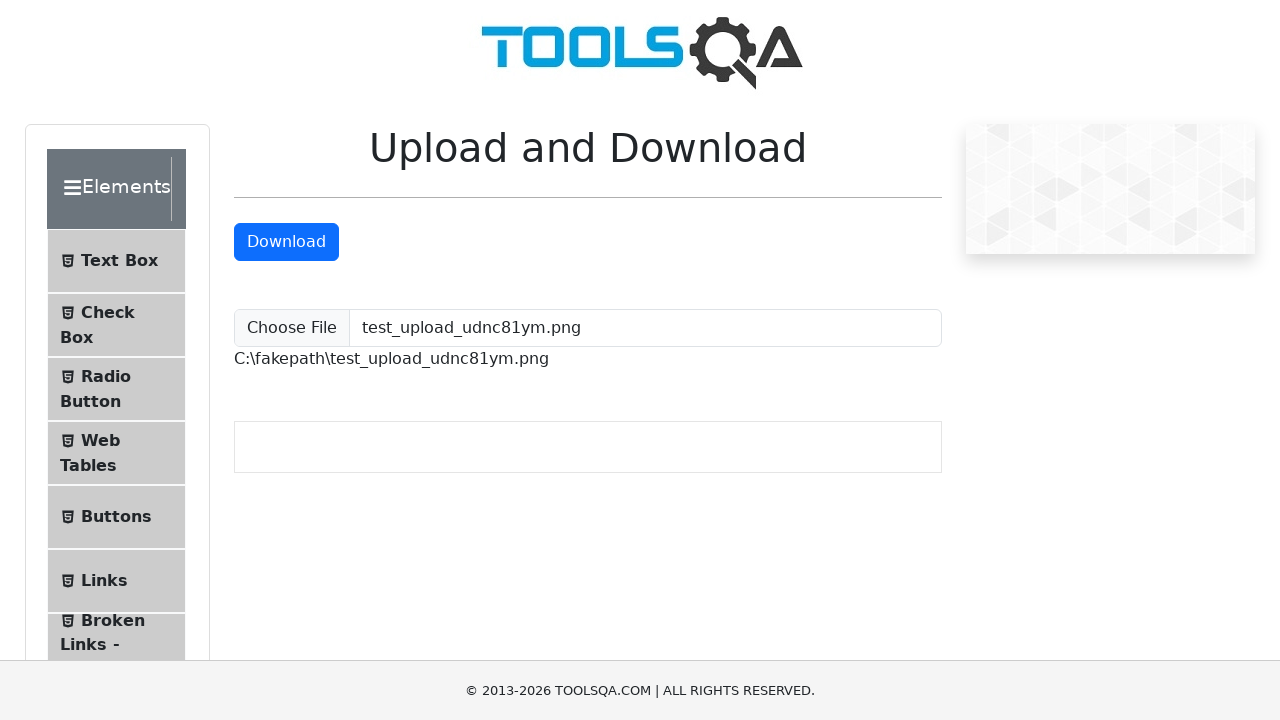